Verifies that the search box is enabled and accessible

Starting URL: https://www.testotomasyonu.com

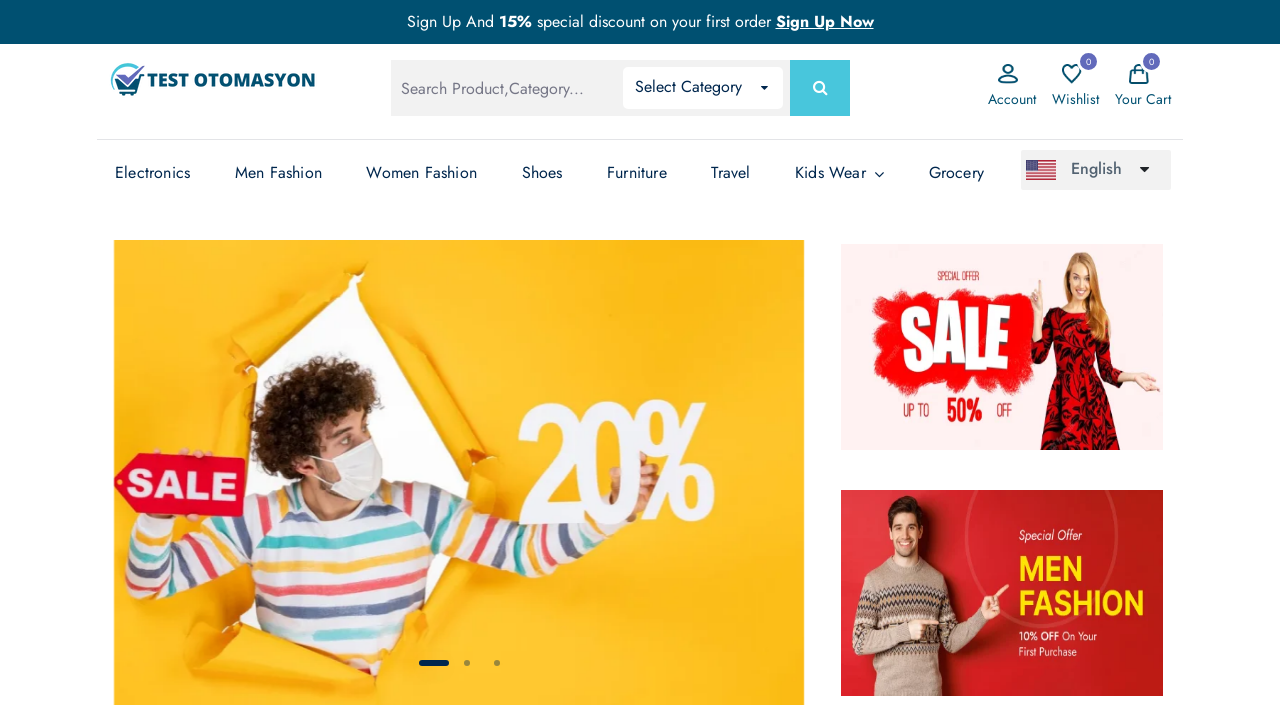

Located the search box element with id 'global-search'
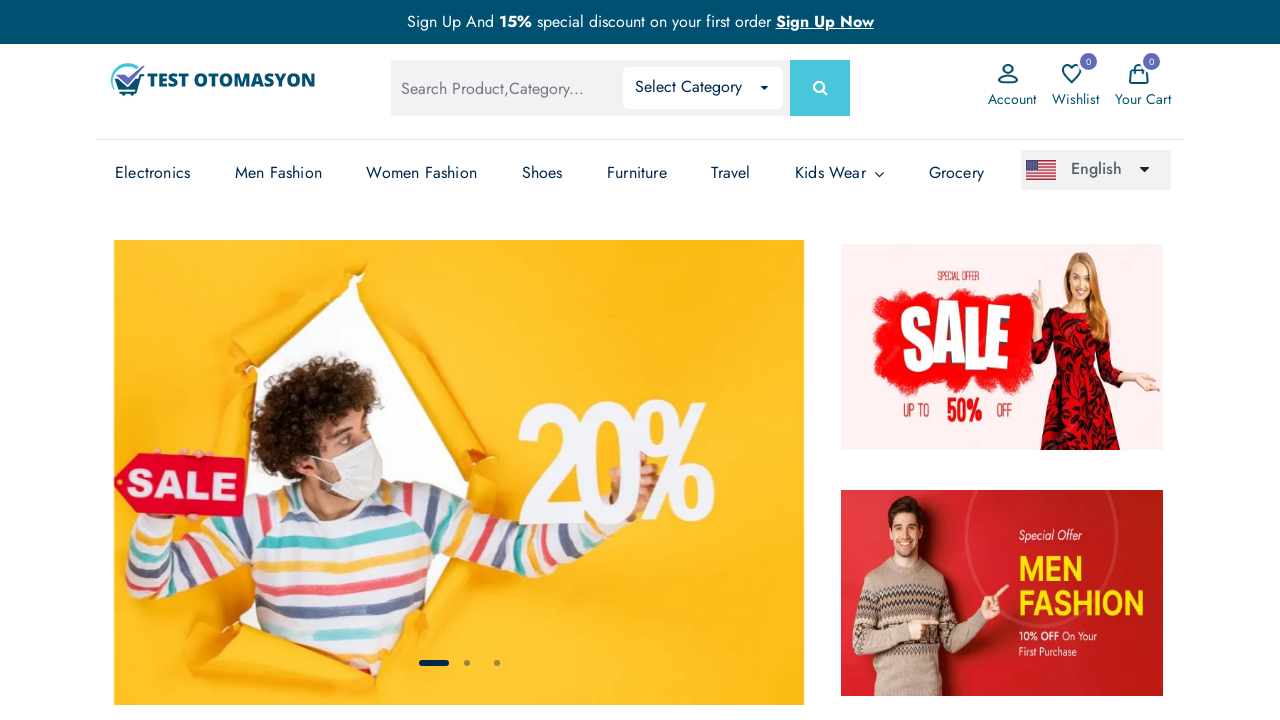

Verified that the search box is enabled and accessible
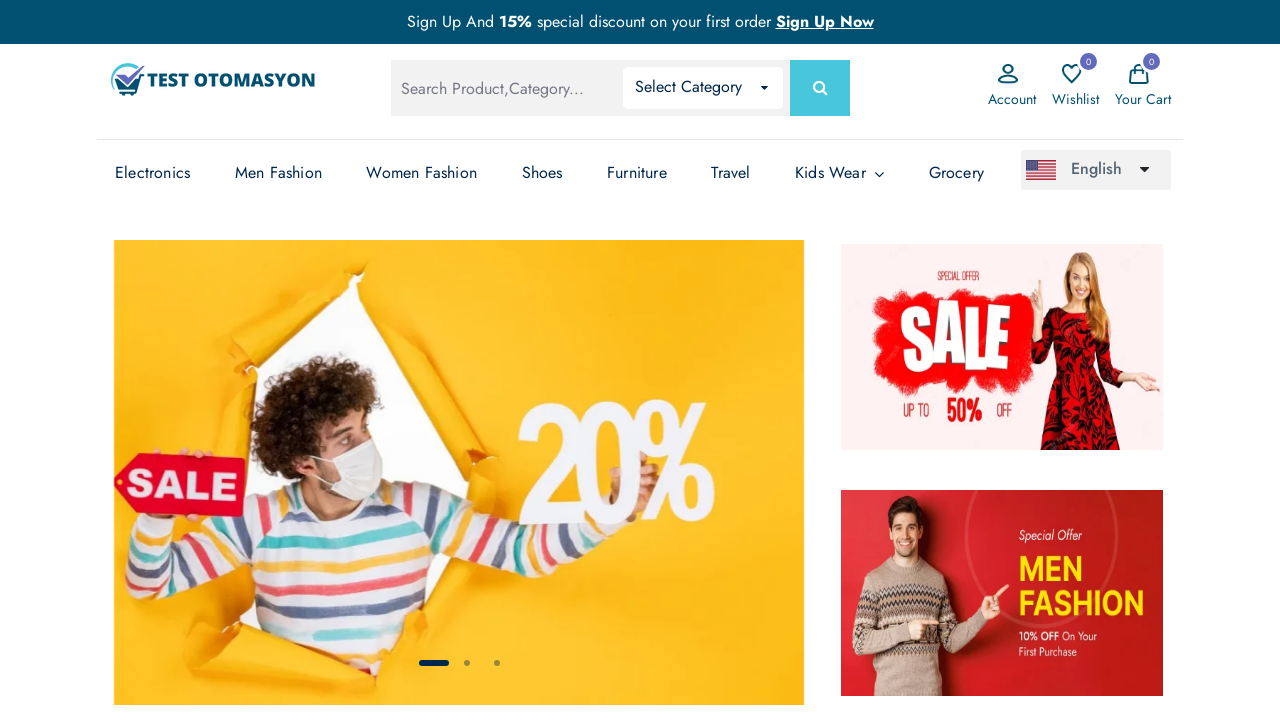

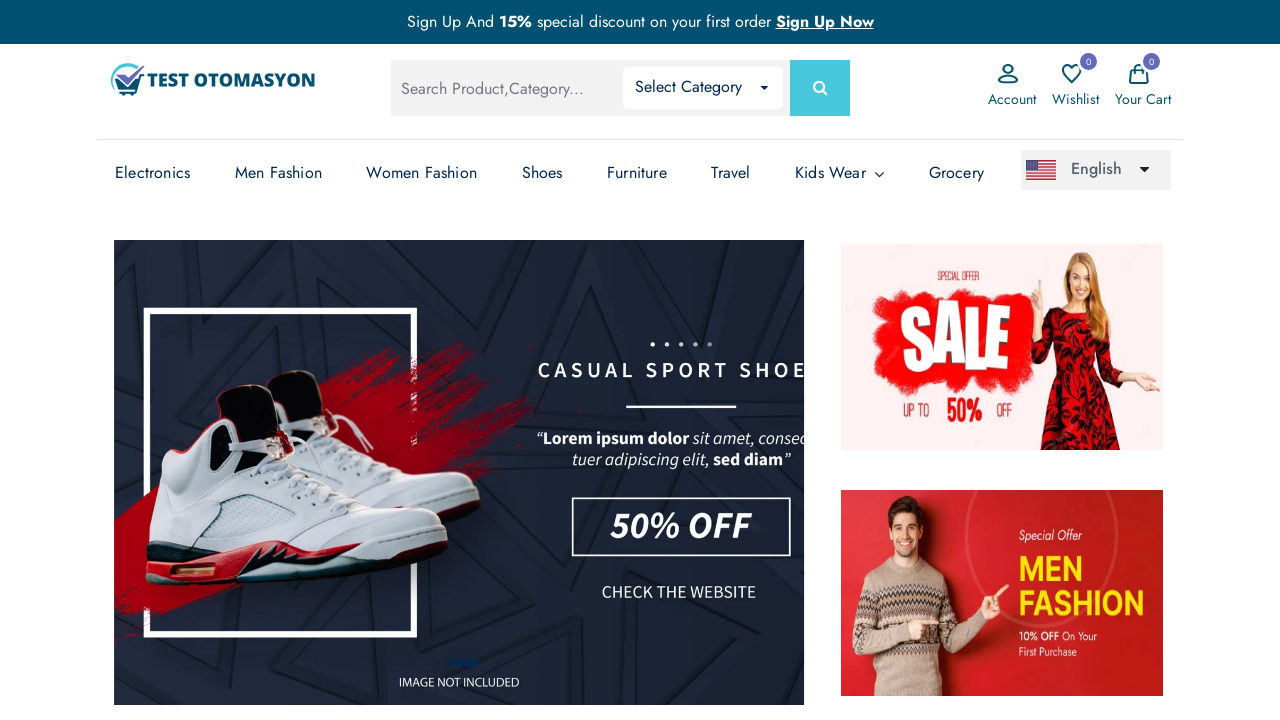